Tests dynamic loading functionality by clicking a Start button and verifying that "Hello World!" text appears after the loading completes

Starting URL: https://automationfc.github.io/dynamic-loading/

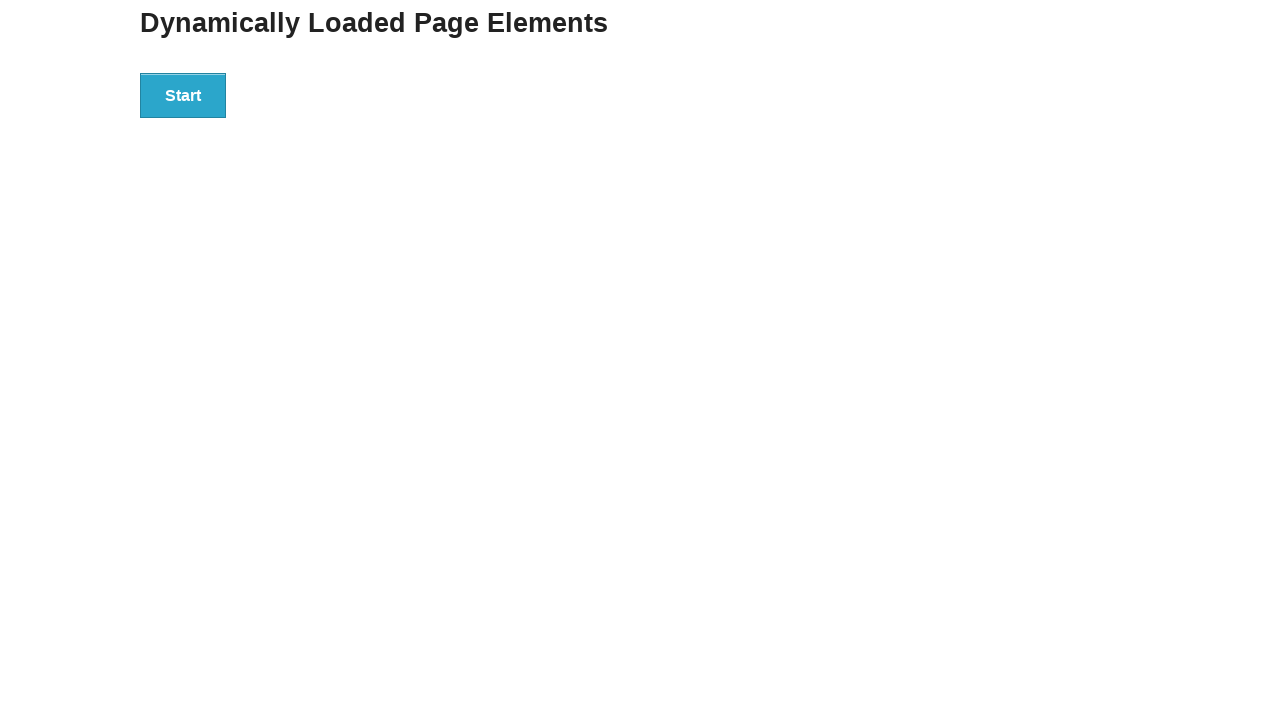

Clicked the Start button to trigger dynamic loading at (183, 95) on xpath=//button[text()='Start']
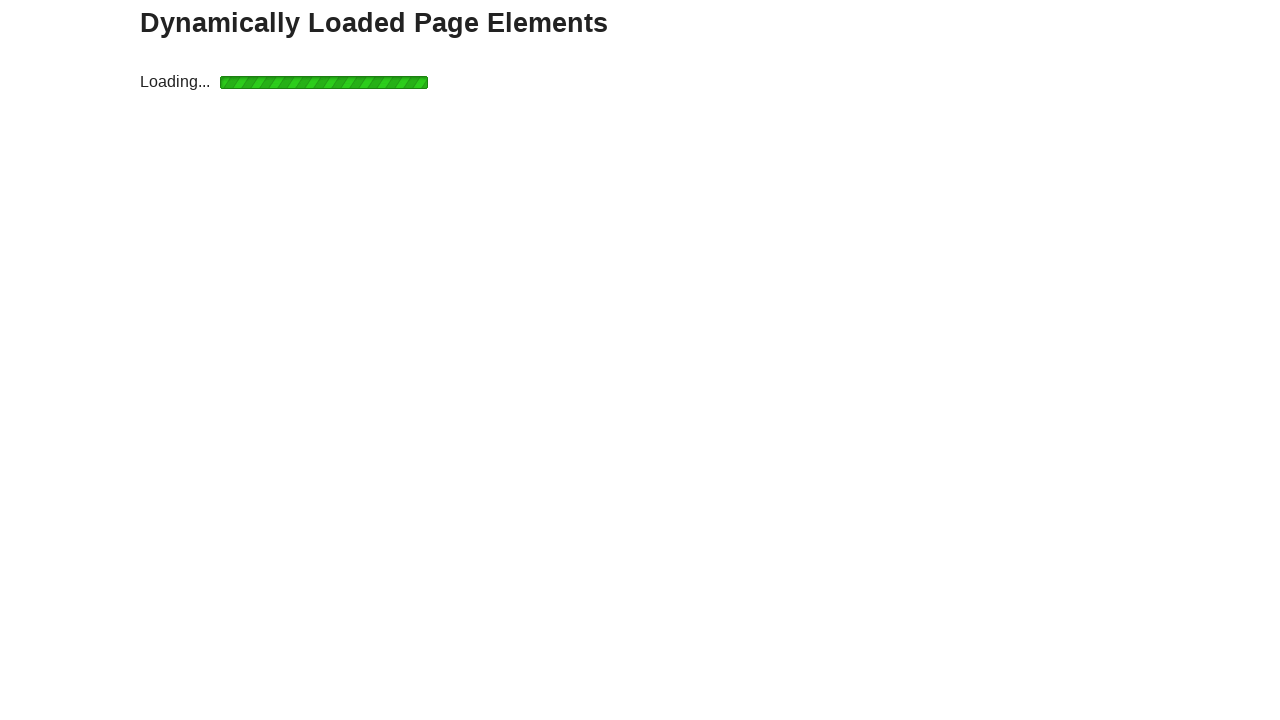

Verified 'Hello World!' text appeared after loading completed
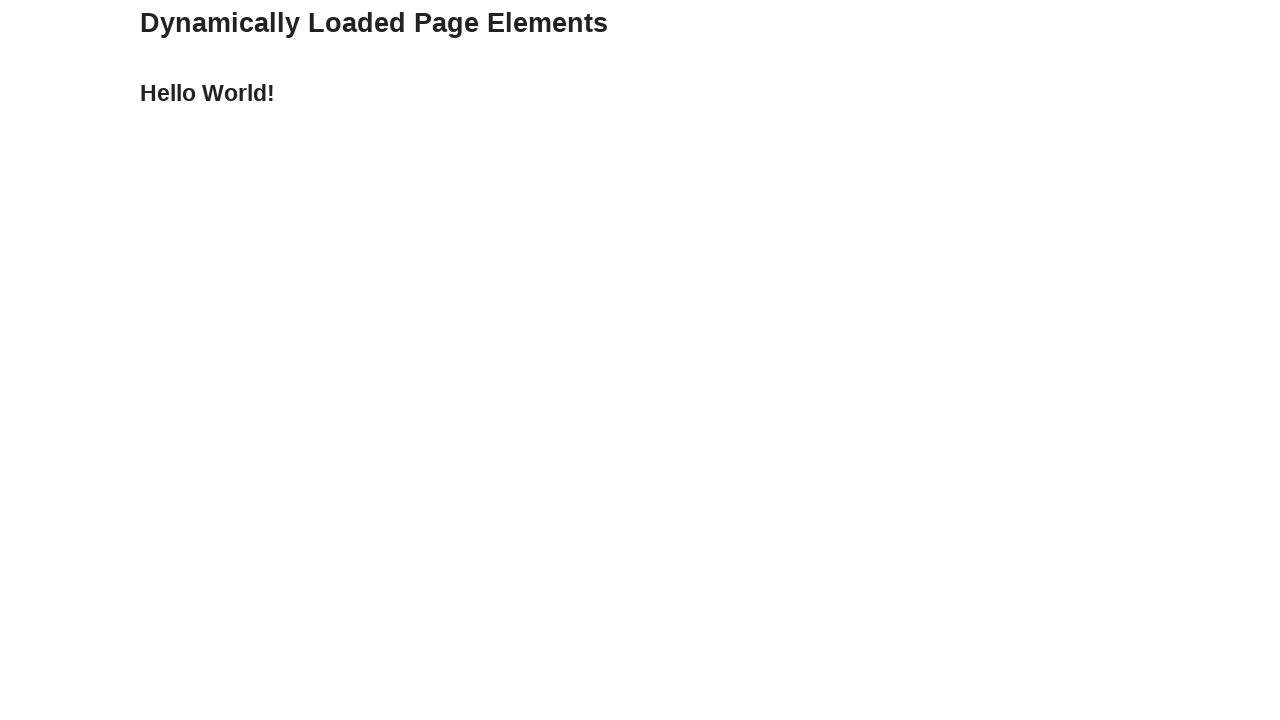

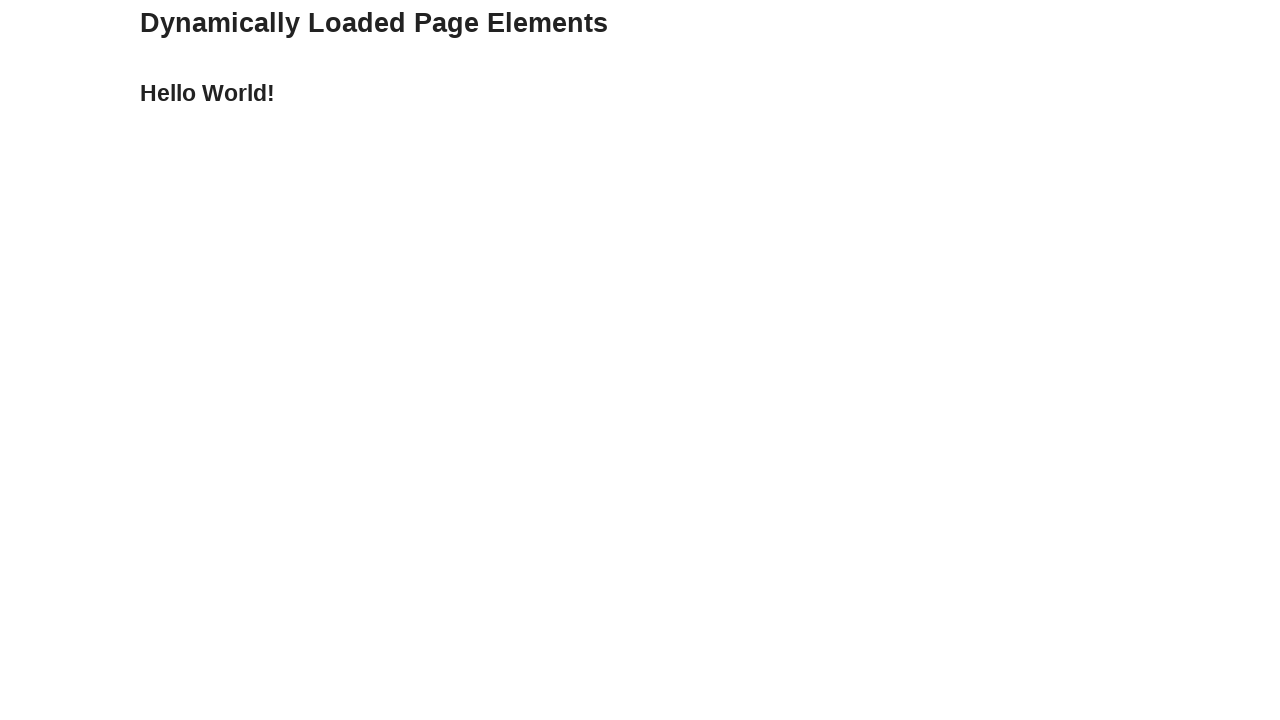